Navigates to the My Account page by clicking the My Account link and verifies the page title

Starting URL: https://alchemy.hguy.co/lms

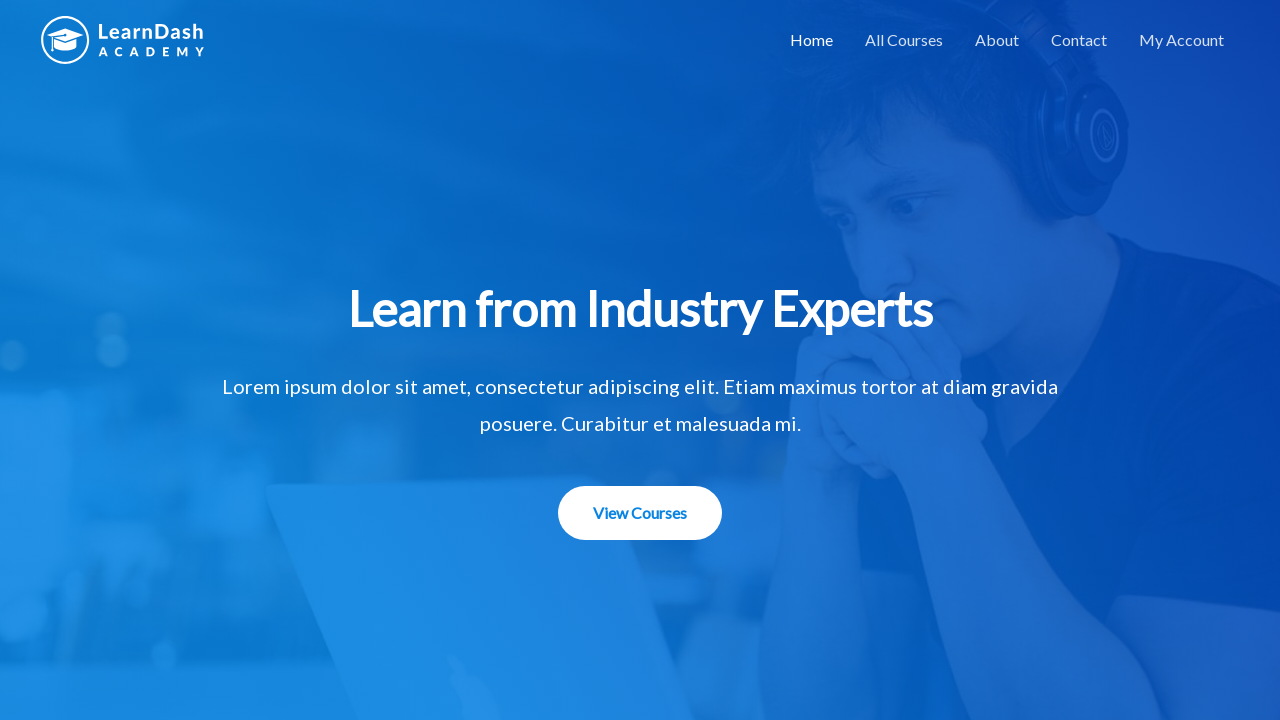

Clicked on My Account link at (1182, 40) on li#menu-item-1507
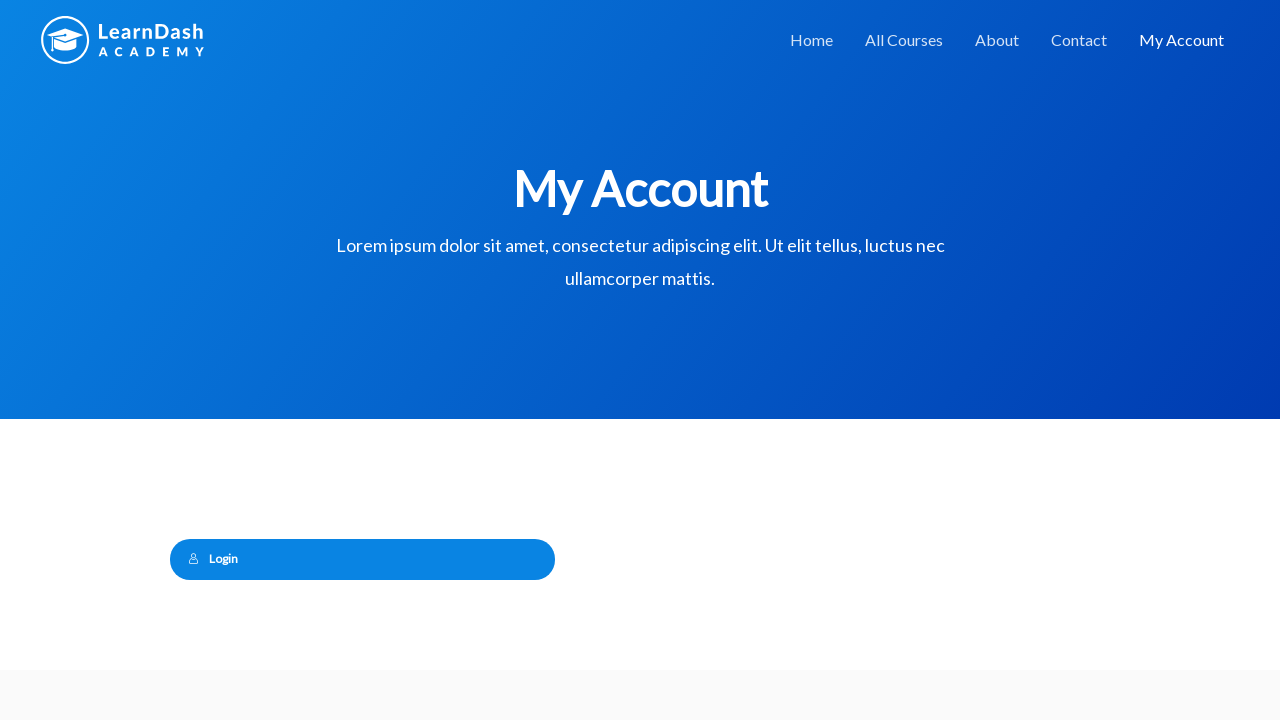

Page loaded and DOM content ready
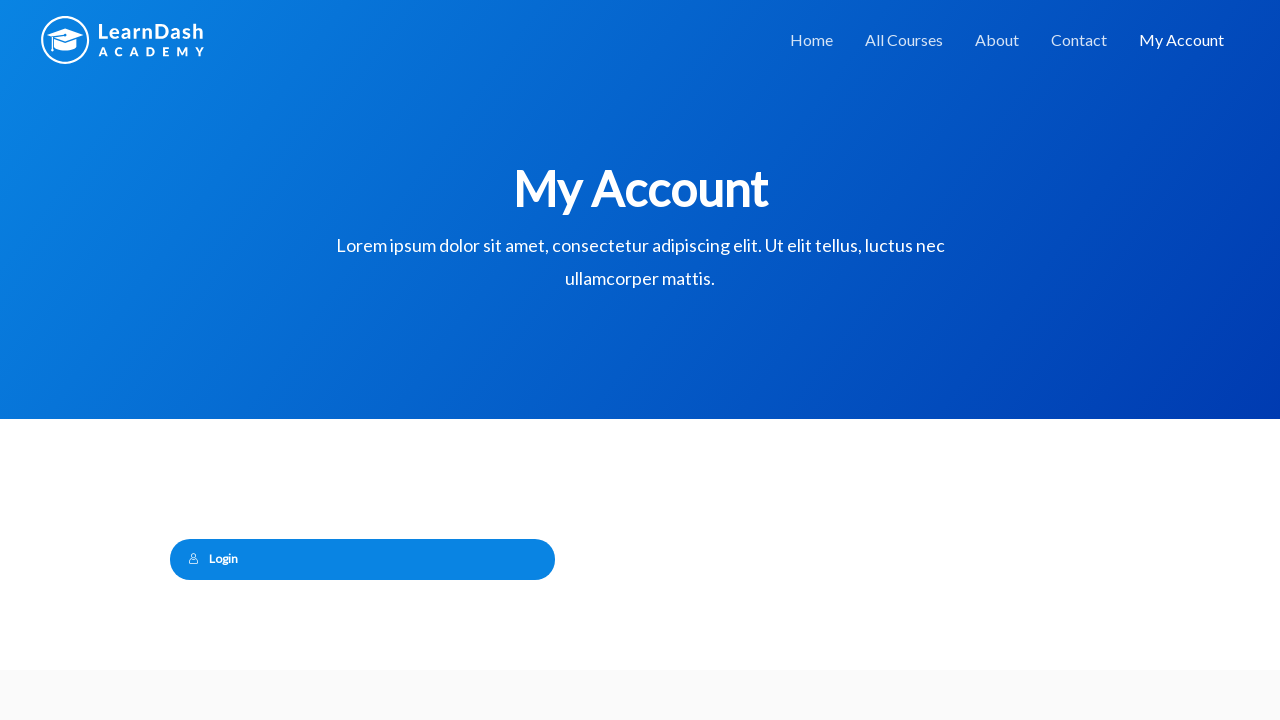

Verified page title is 'My Account – Alchemy LMS'
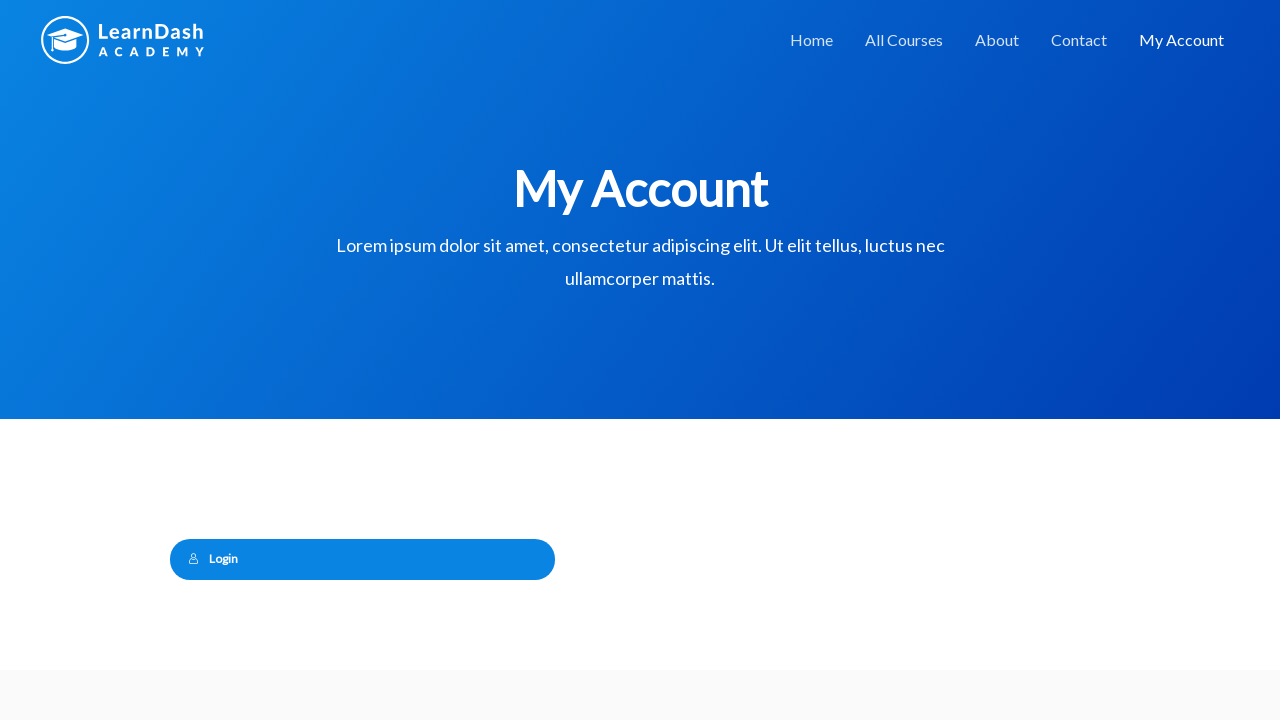

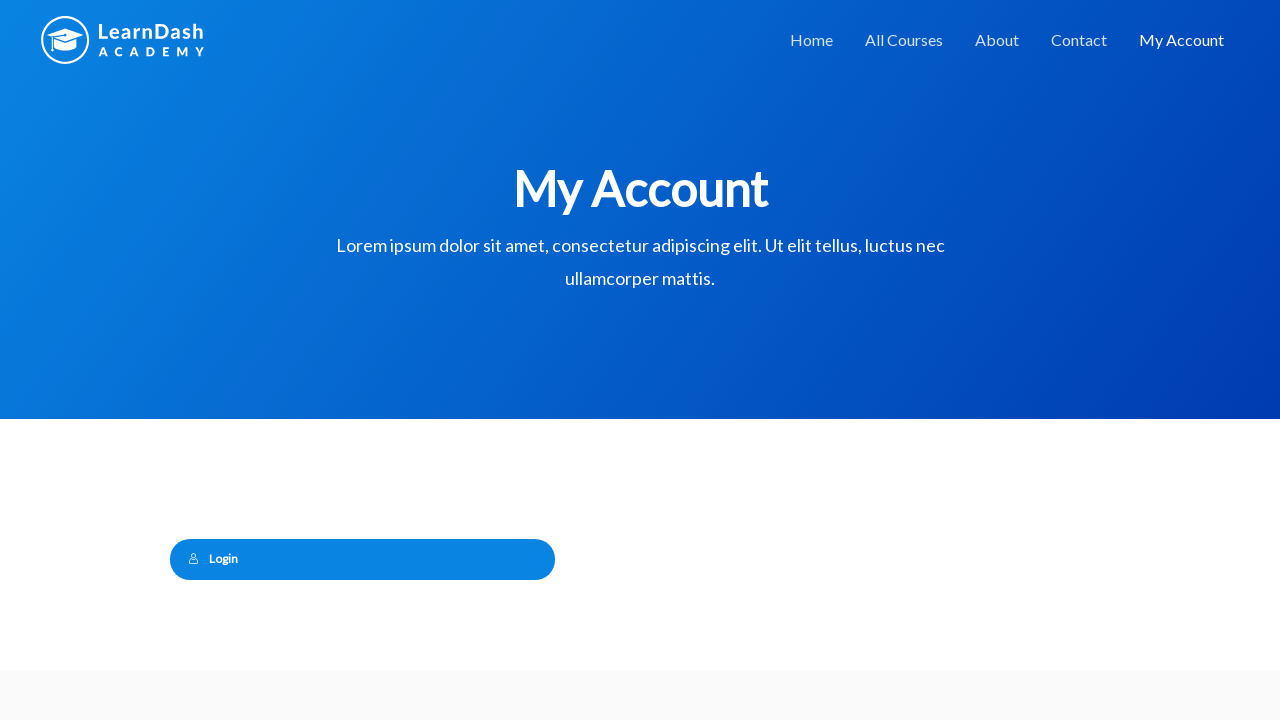